Tests browser alert handling by accepting a prompt alert with text input

Starting URL: https://demoqa.com/alerts

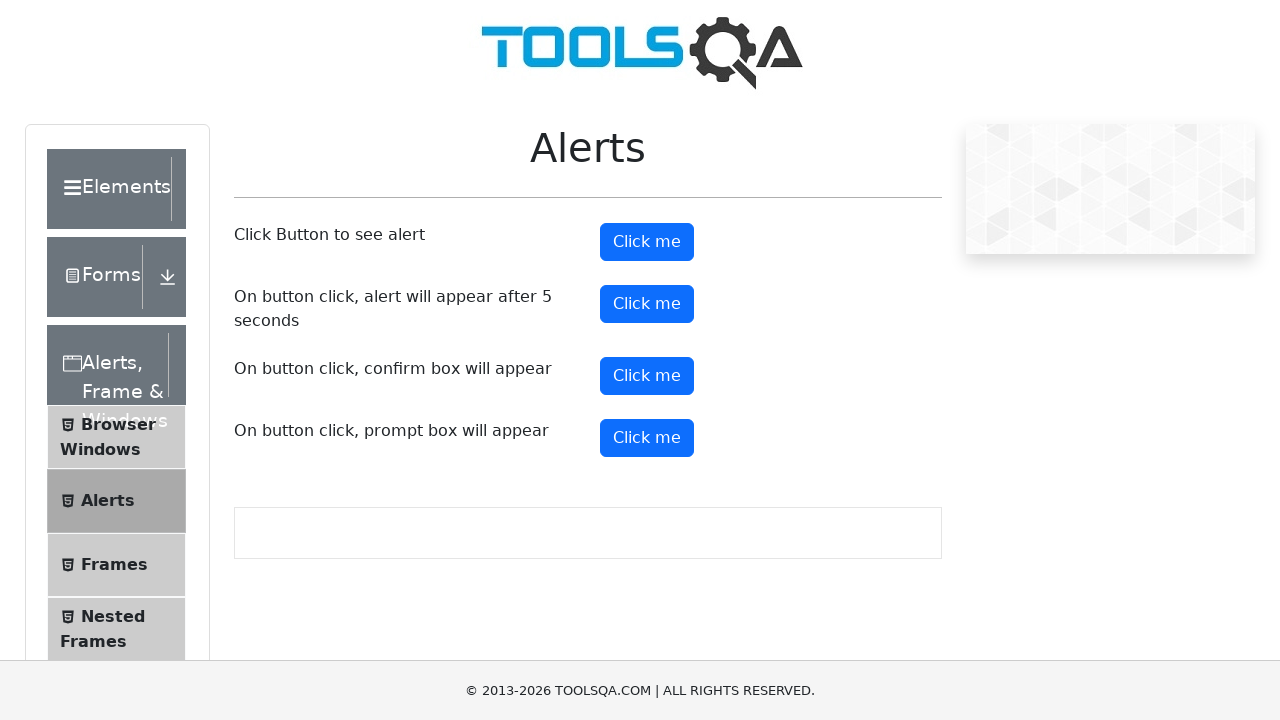

Waited 2 seconds for page to load
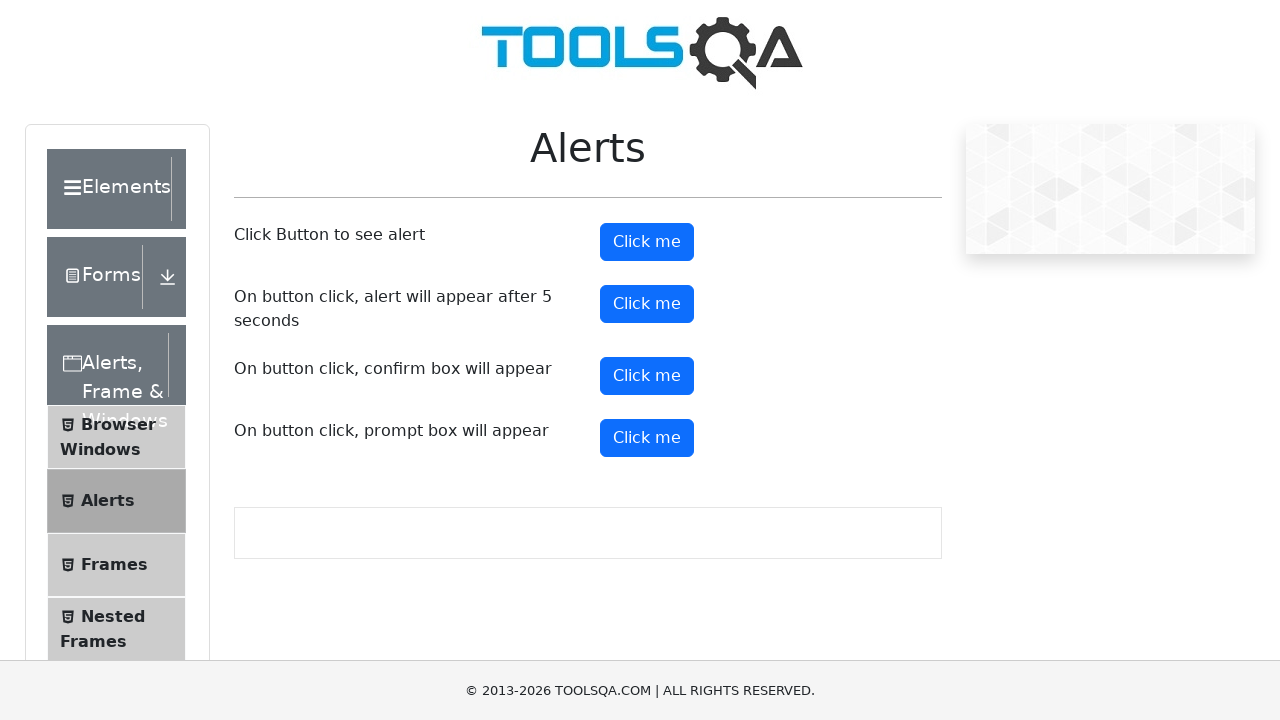

Set up dialog handler to accept prompt with text 'Hằng Mỹ'
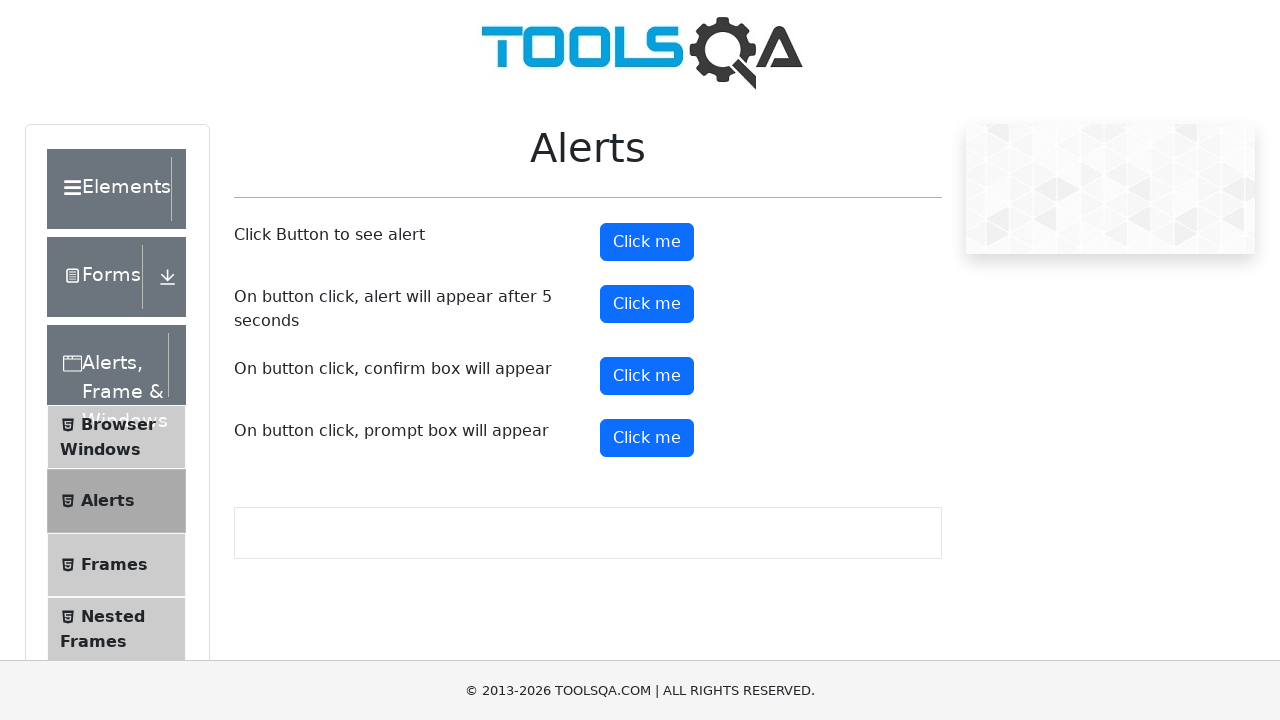

Clicked prompt button to trigger alert at (647, 438) on #promtButton
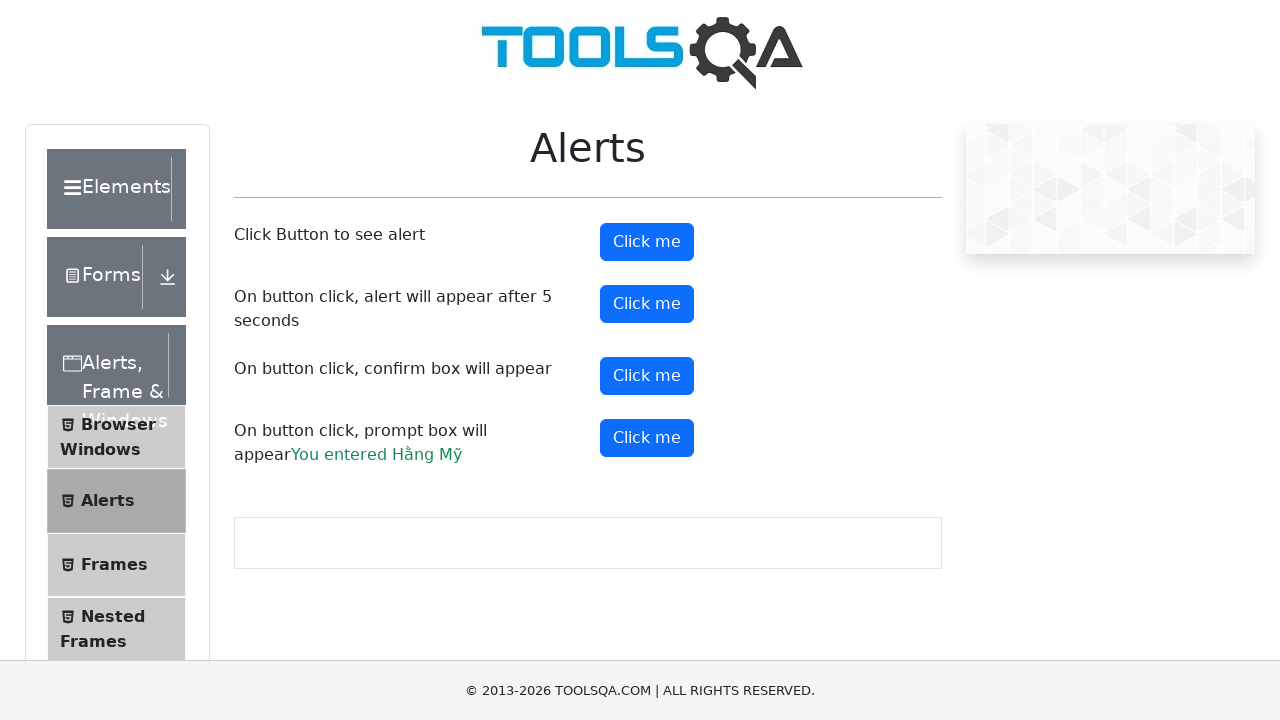

Prompt result element appeared on page
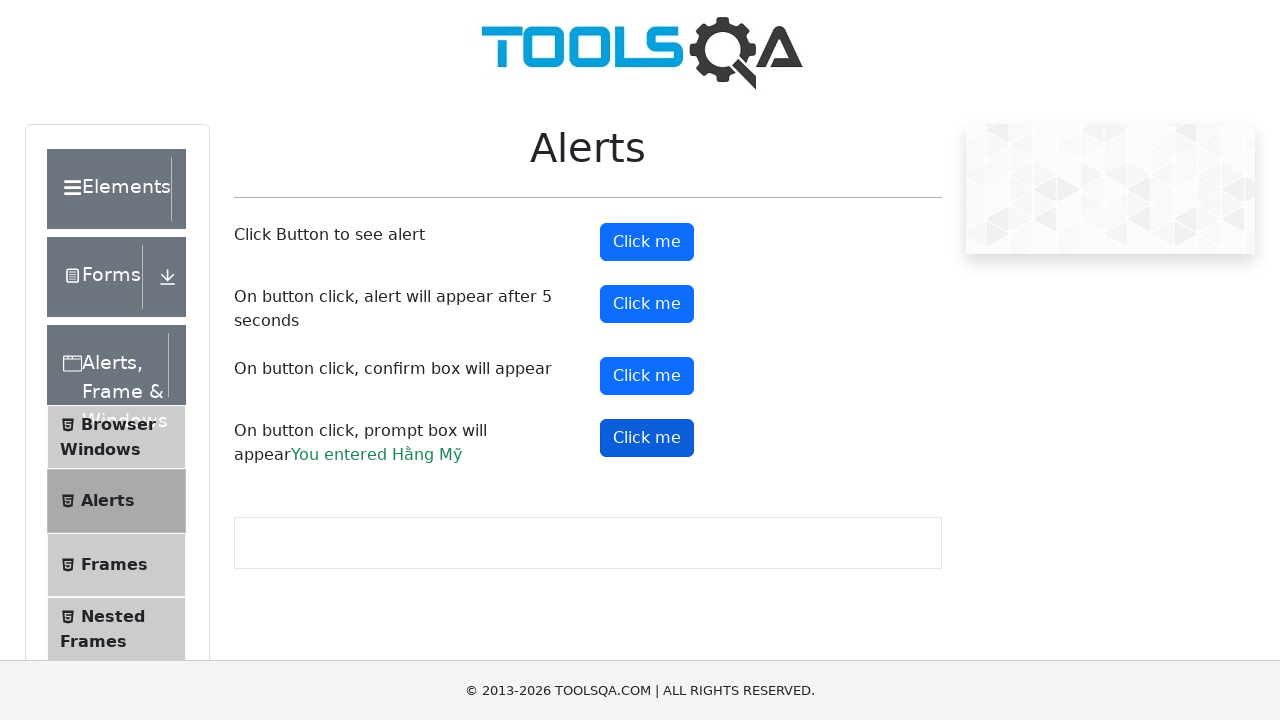

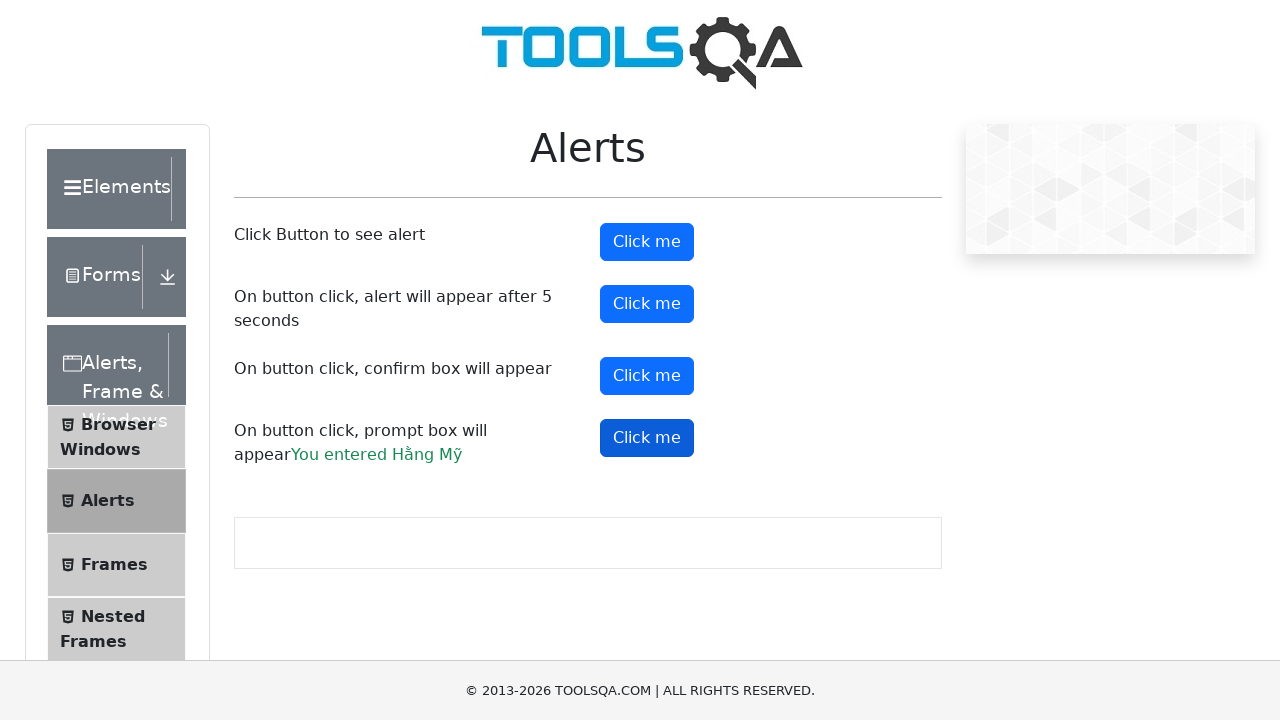